Tests asynchronous JavaScript execution by using setTimeout in the browser and verifying the elapsed time is greater than 500 milliseconds.

Starting URL: http://www.compendiumdev.co.uk/selenium/basic_ajax.html

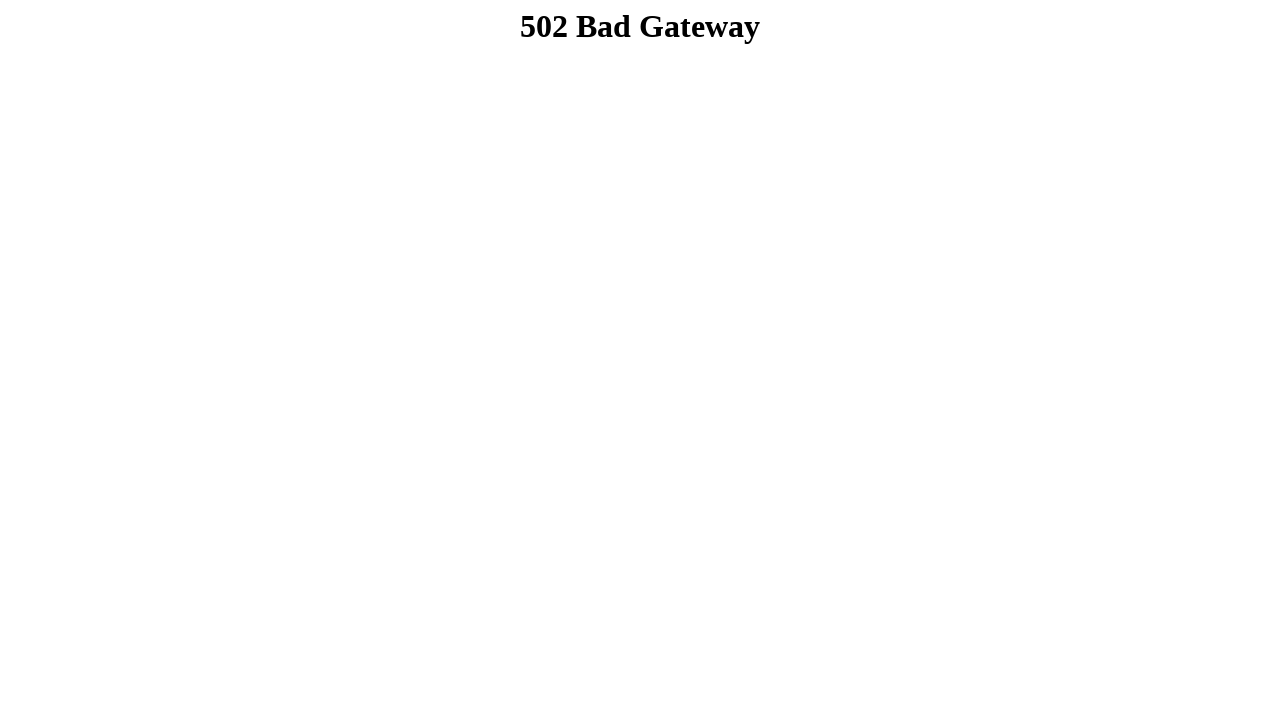

Navigated to basic_ajax.html test page
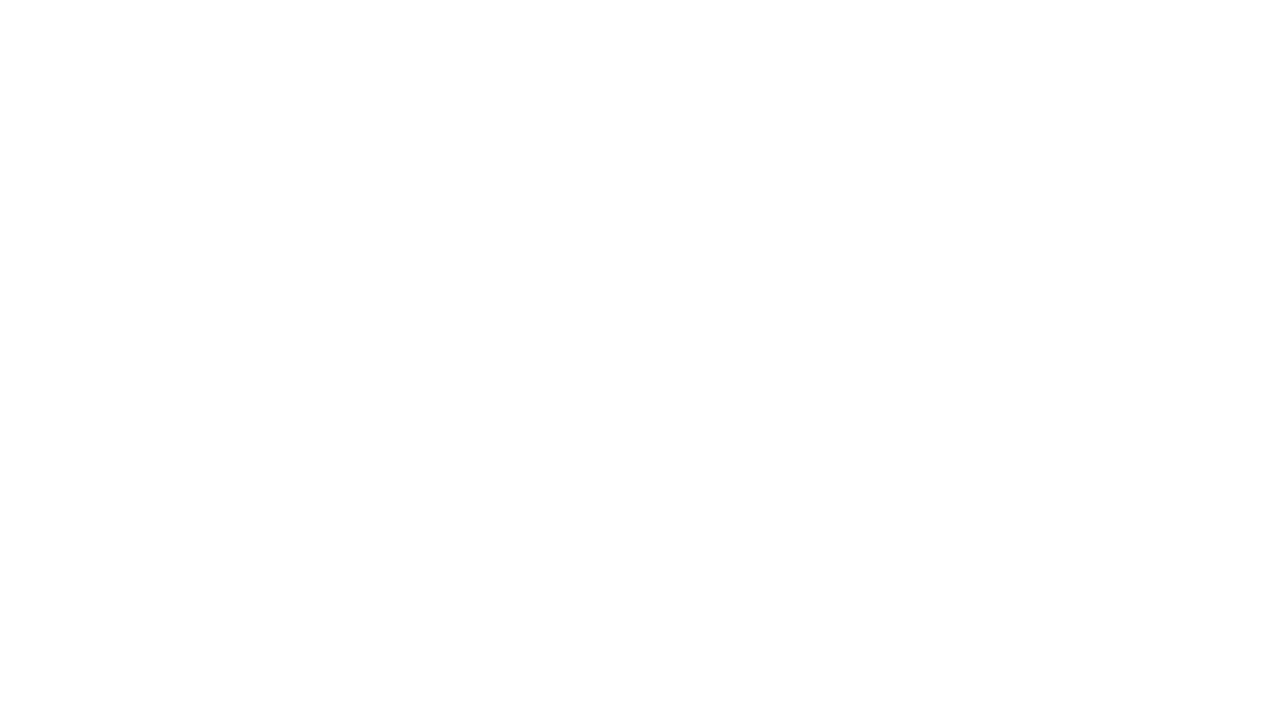

Executed asynchronous JavaScript with 500ms setTimeout delay
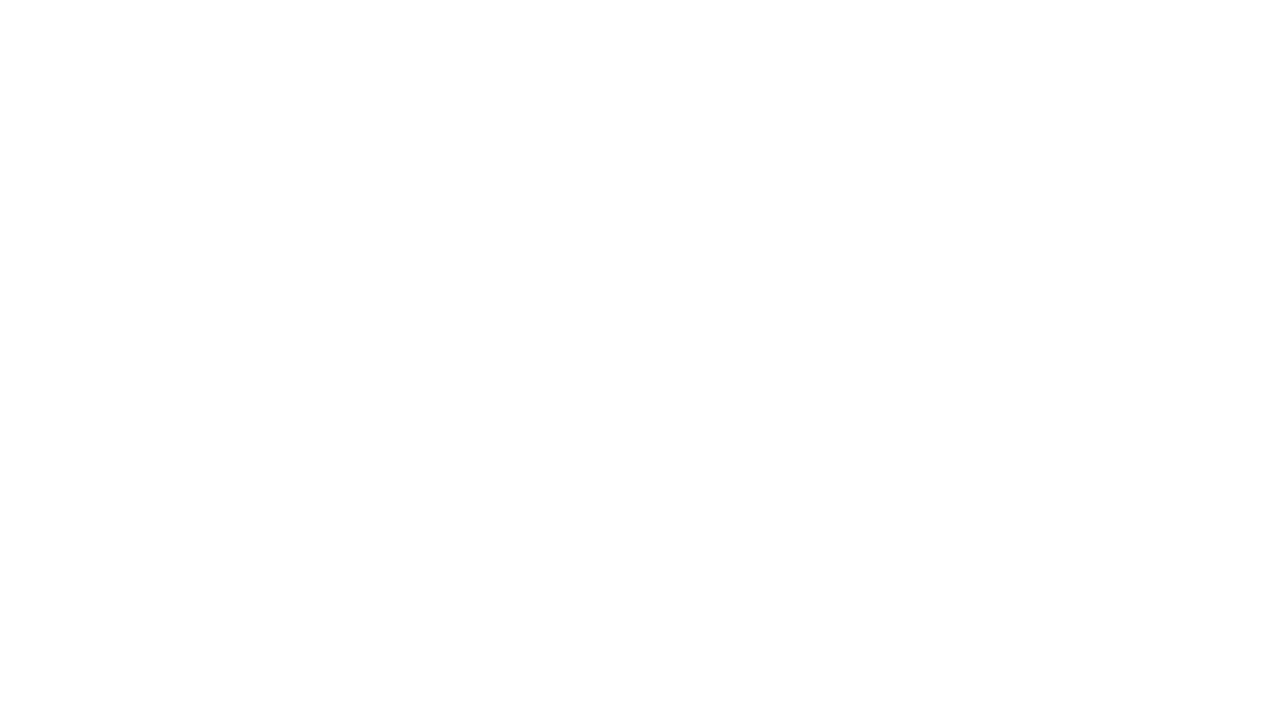

Verified elapsed time (607.05ms) is greater than 500ms
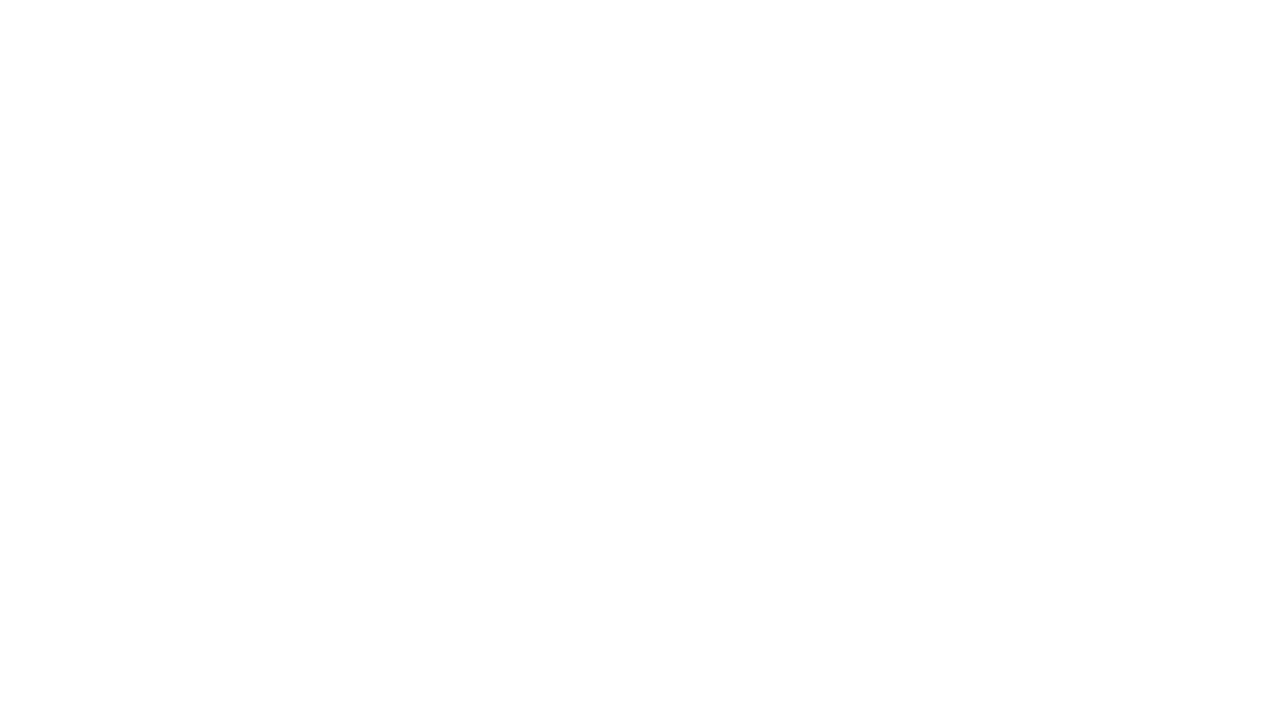

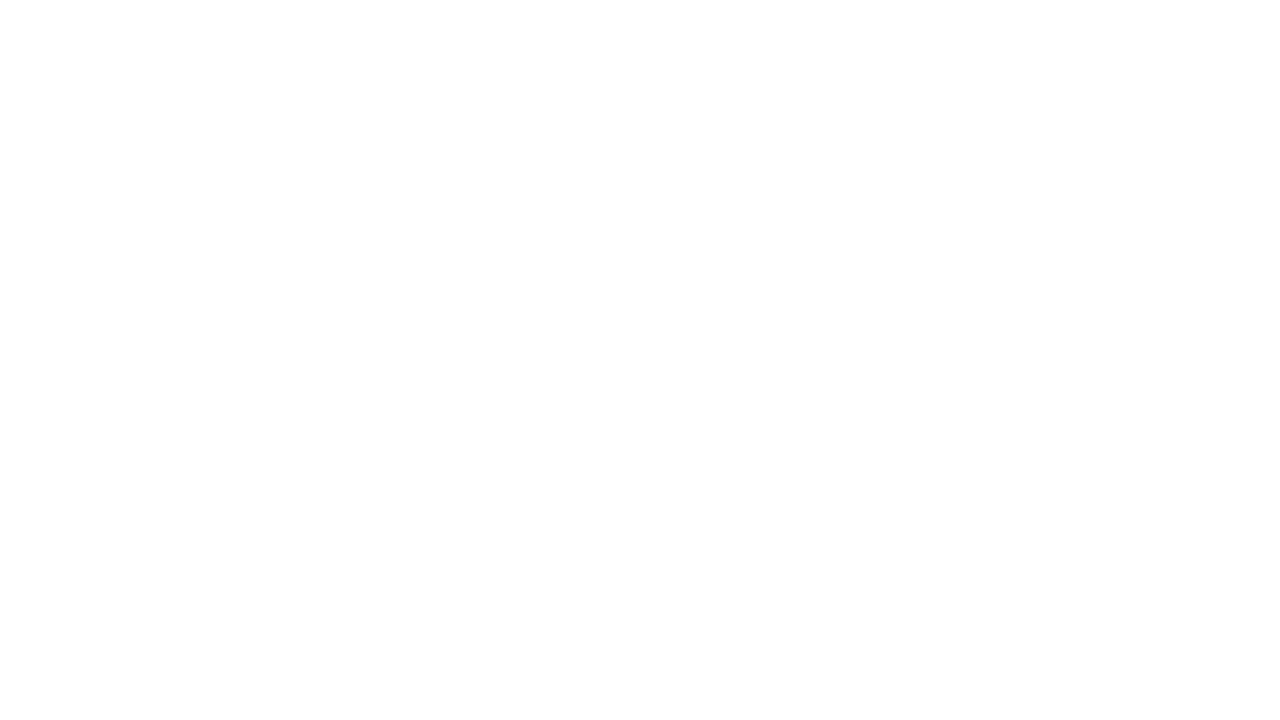